Tests drag and drop using click-hold-move-release approach, dragging a source element to a target and verifying the "Dropped!" message appears

Starting URL: https://demoqa.com/droppable

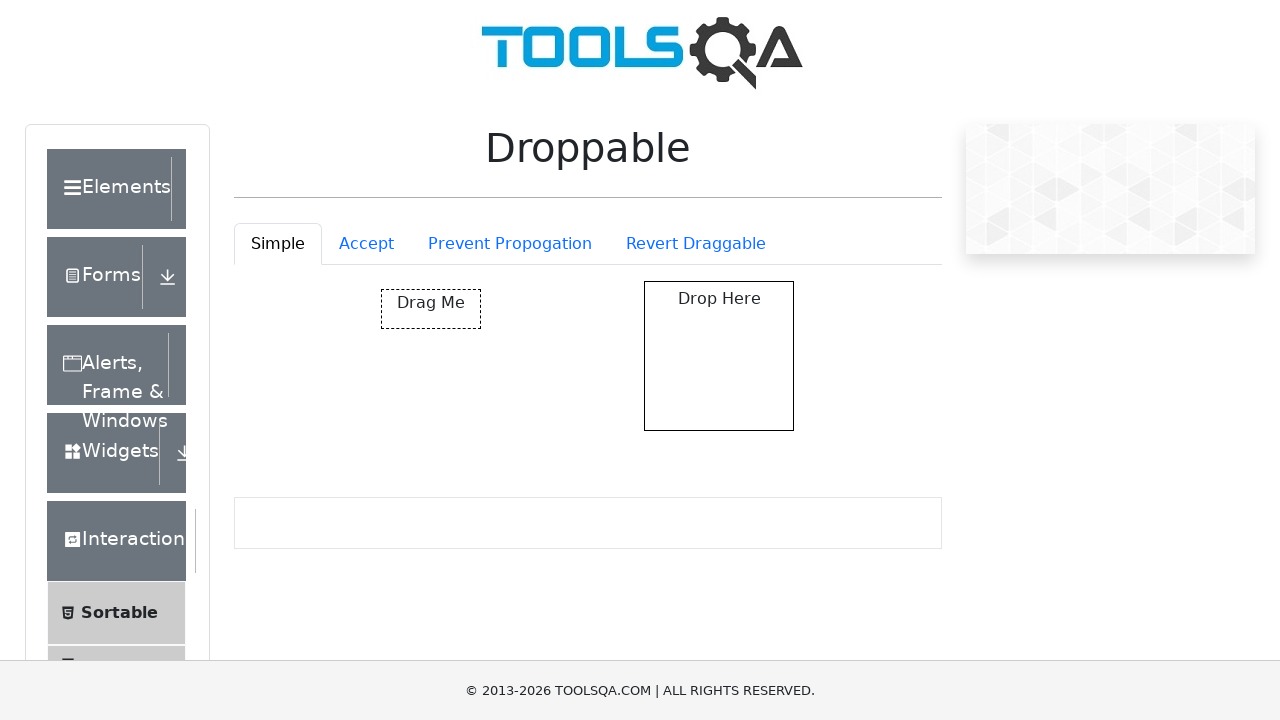

Located the draggable source element
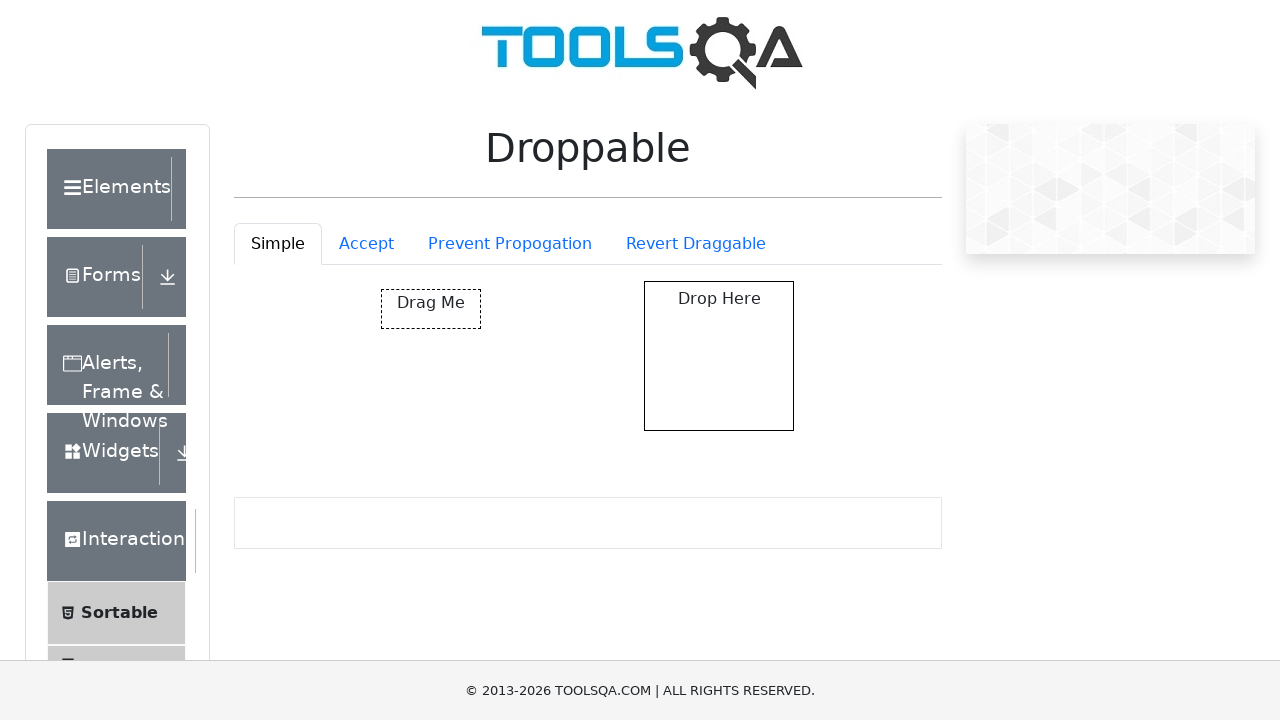

Located the droppable target element
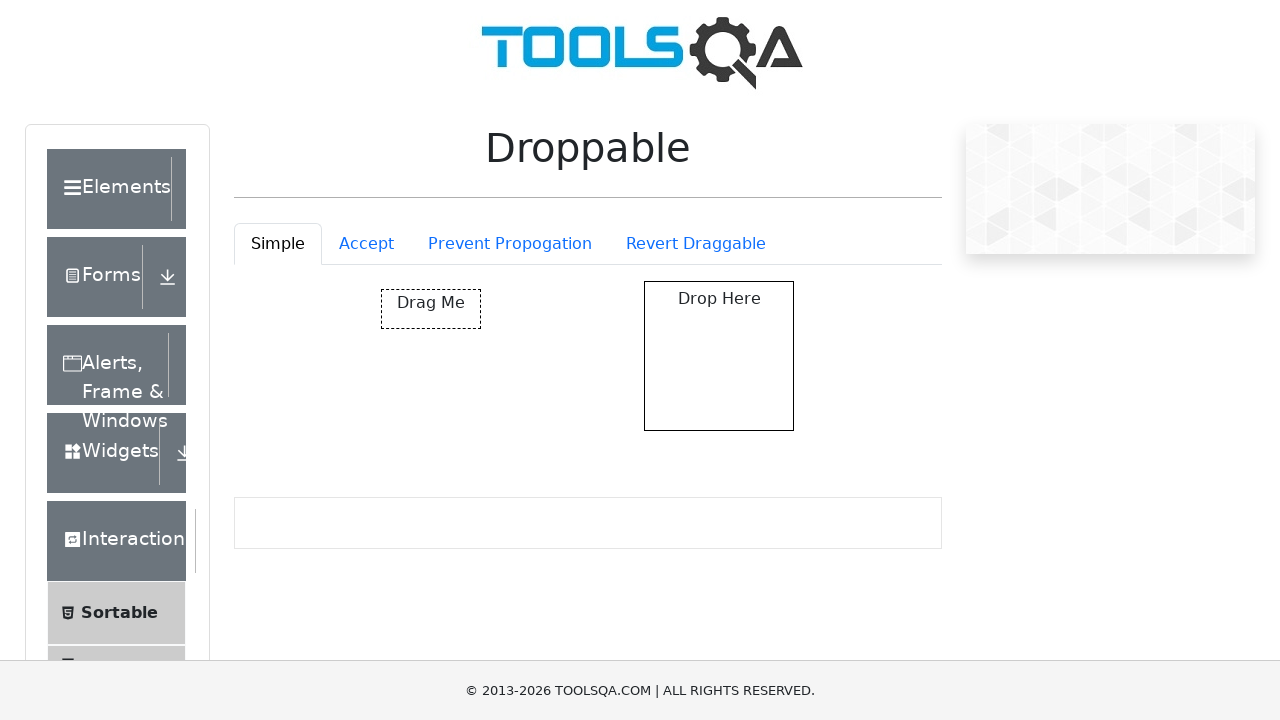

Performed drag and drop from source to target element at (719, 356)
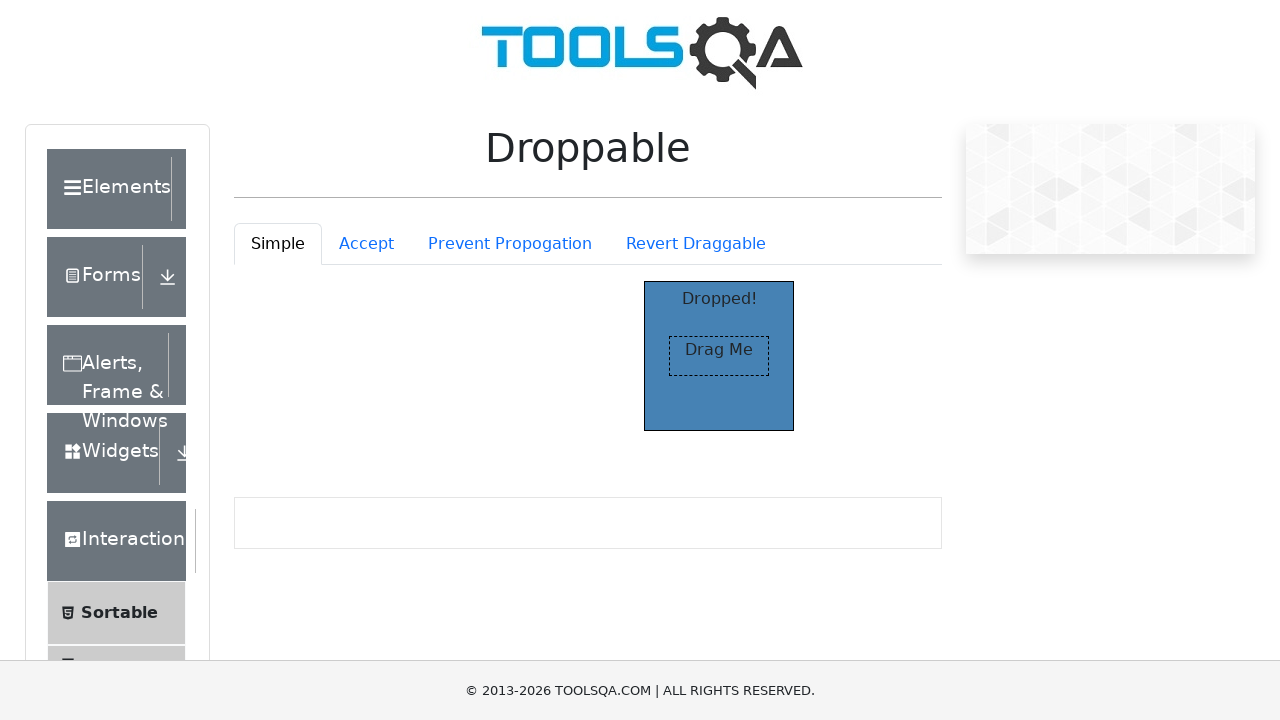

Located the 'Dropped!' verification message element
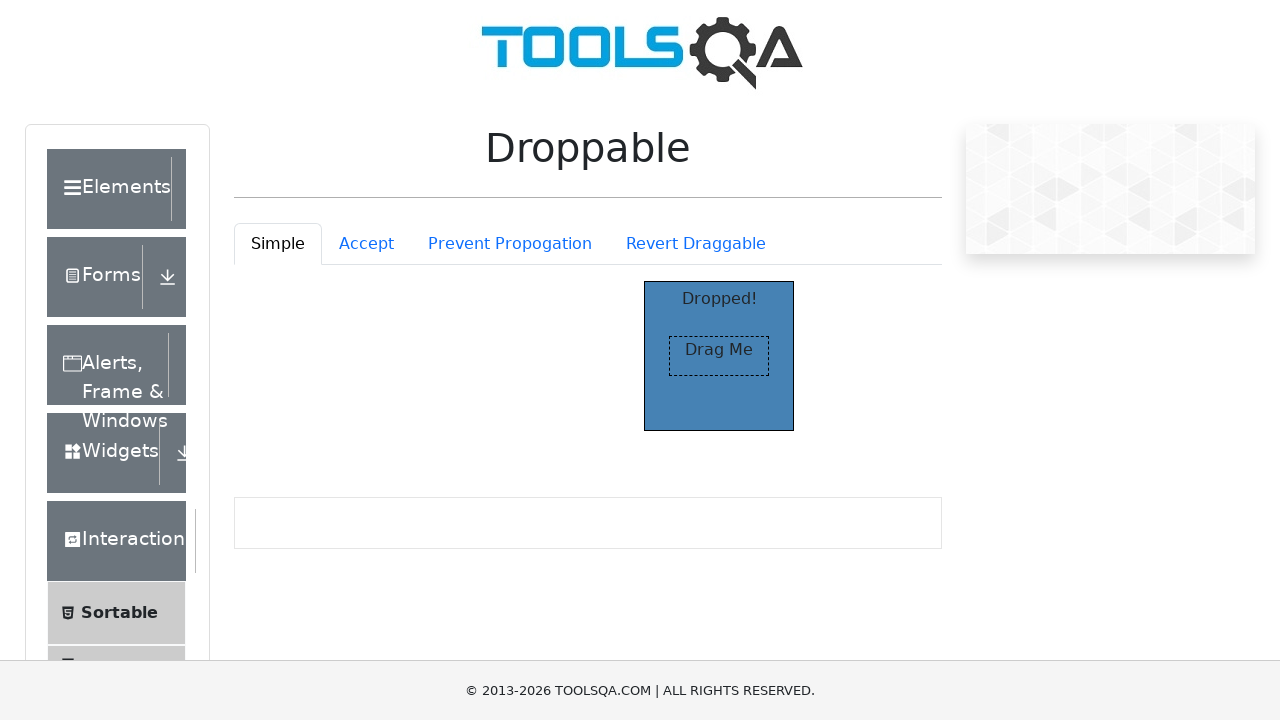

Waited for 'Dropped!' message to become visible
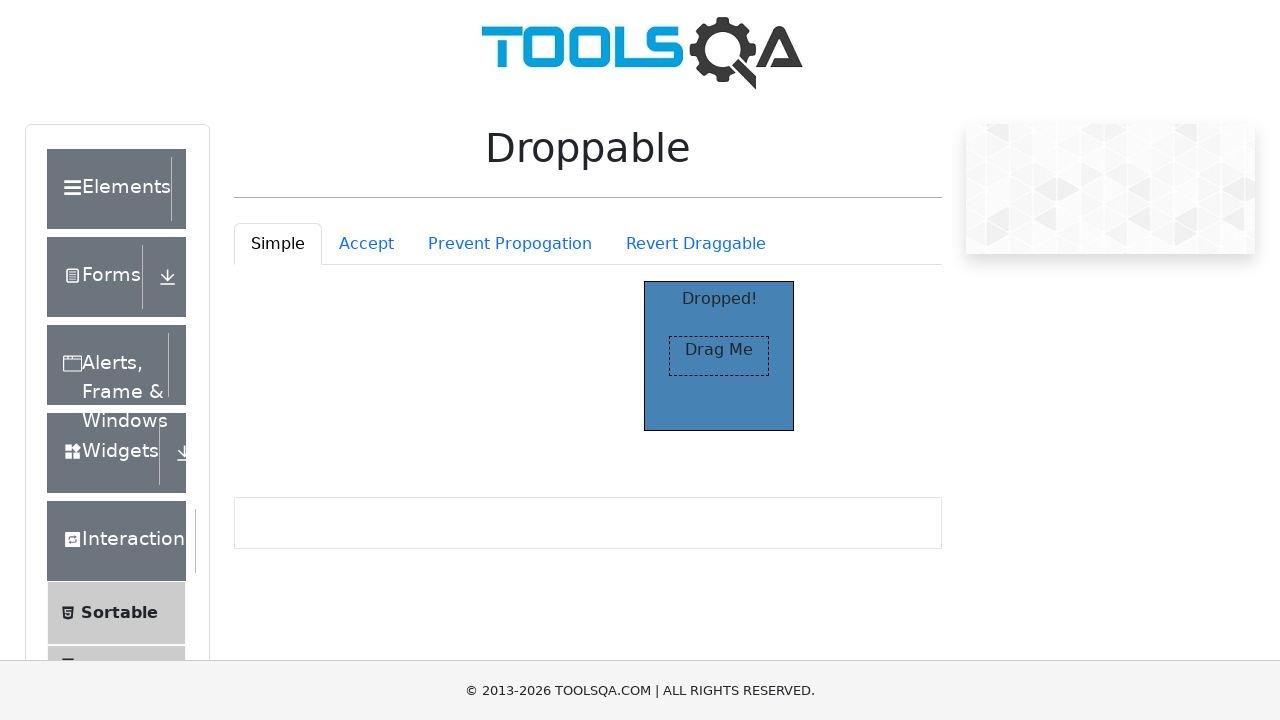

Asserted that 'Dropped!' message is visible
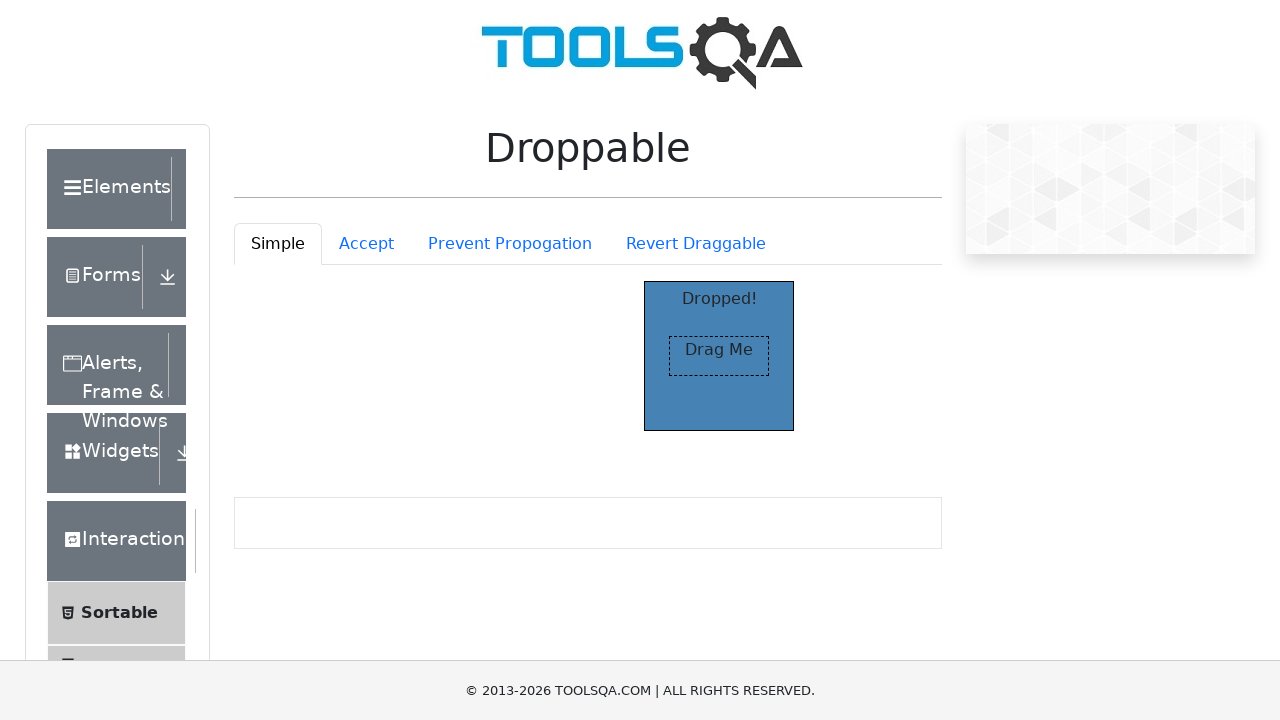

Asserted that message text content equals 'Dropped!'
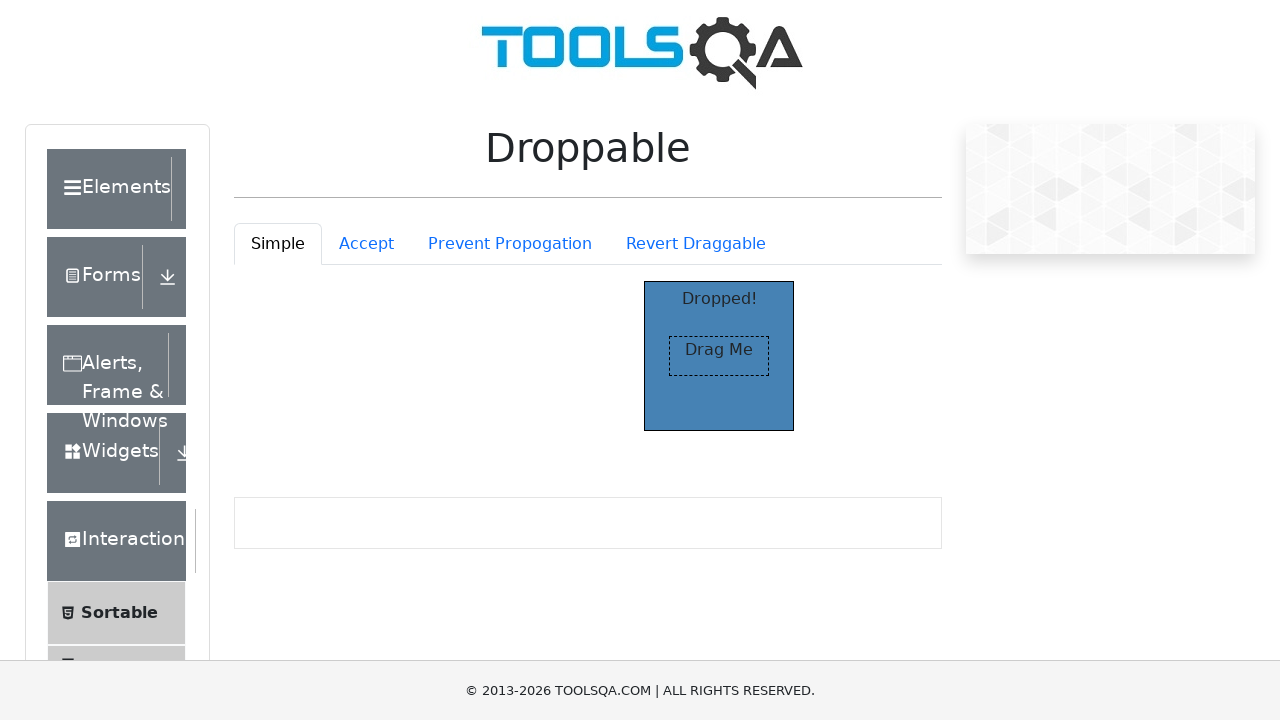

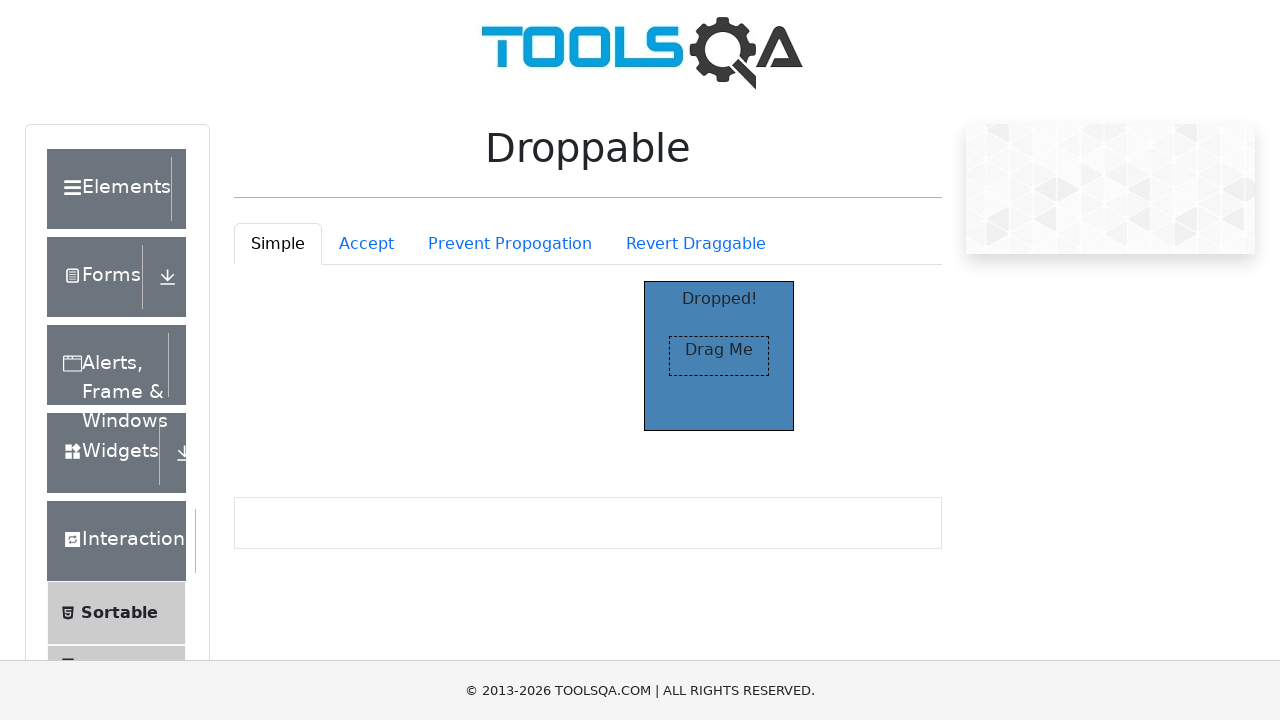